Tests updating form data by first submitting initial values, then clearing and submitting new values, and verifying the updated output

Starting URL: https://demoqa.com/text-box

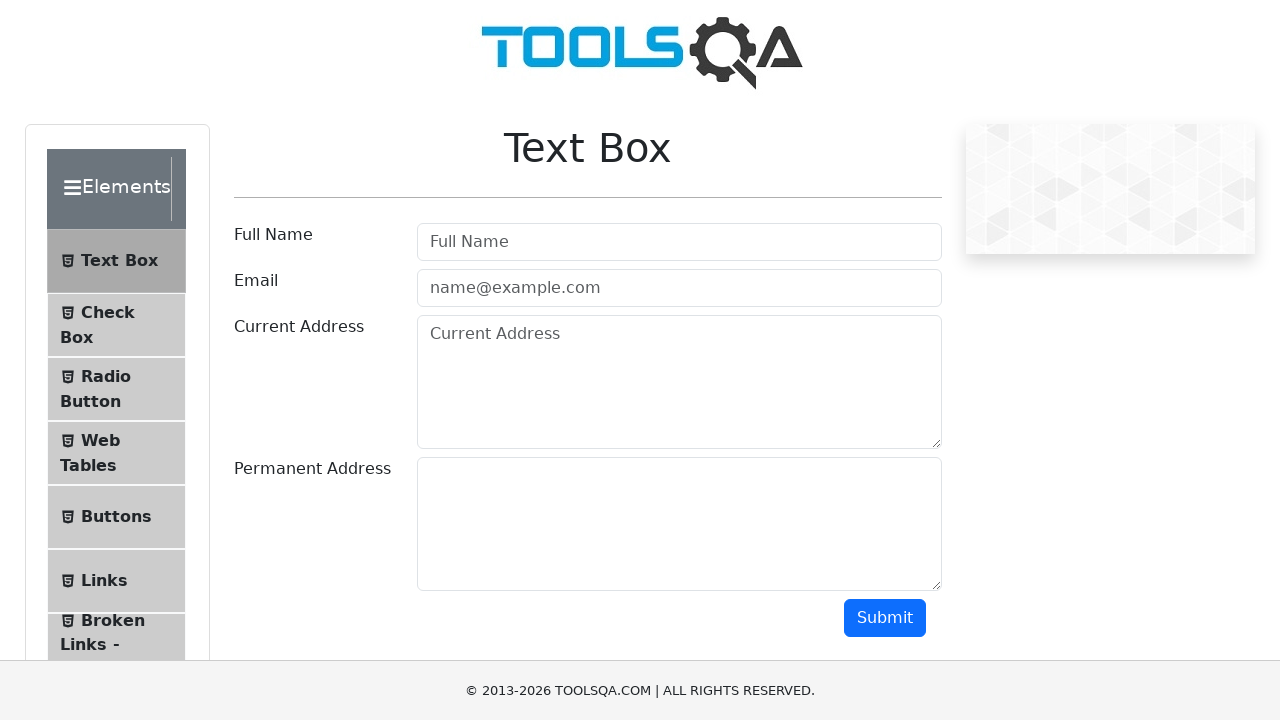

Filled userName field with 'Artur' on //input[@id='userName']
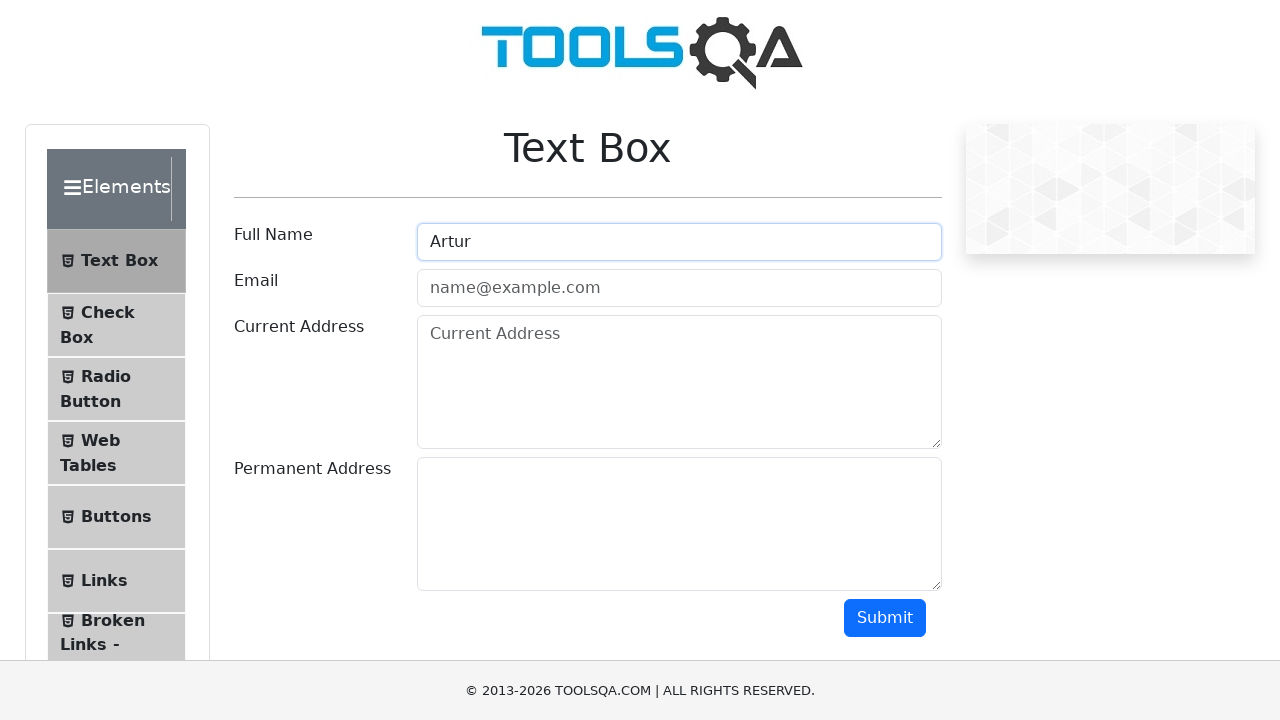

Filled userEmail field with 'artur@example.com' on //input[@id='userEmail']
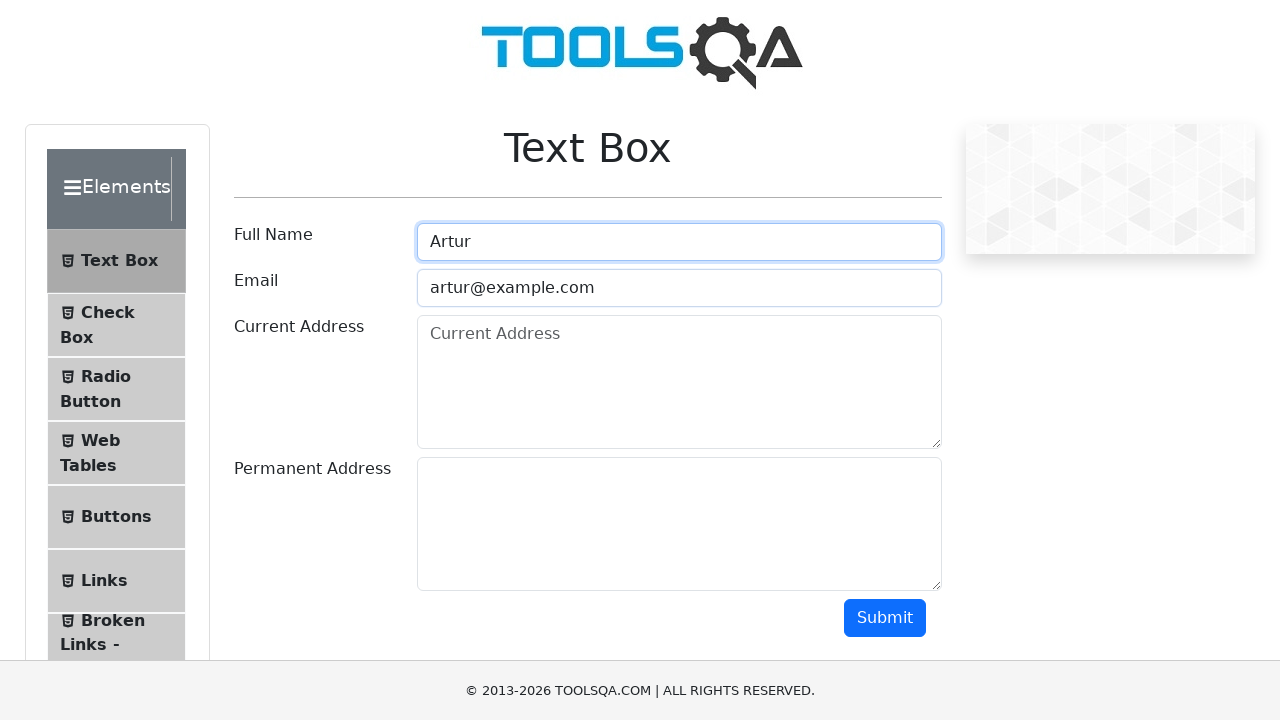

Filled currentAddress field with '123 Main St' on //textarea[@id='currentAddress']
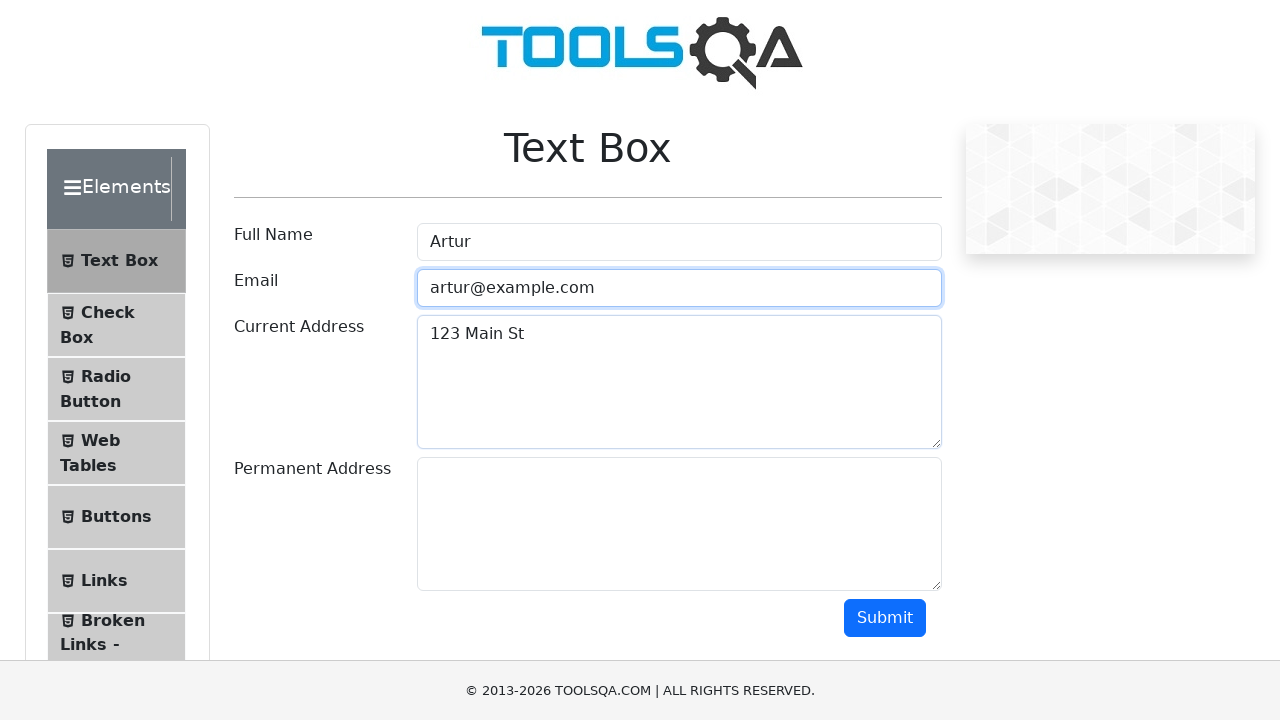

Filled permanentAddress field with '456 Secondary St' on //textarea[@id='permanentAddress']
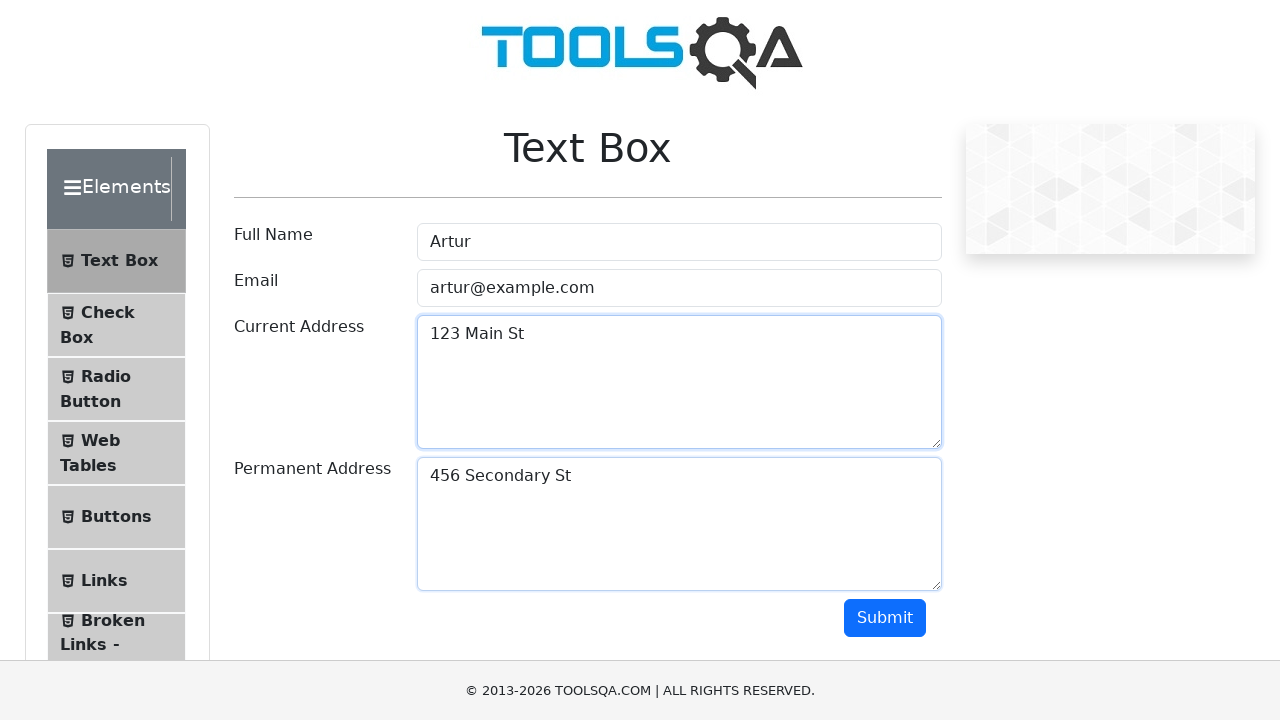

Clicked submit button to submit initial form data at (885, 618) on xpath=//button[@id='submit']
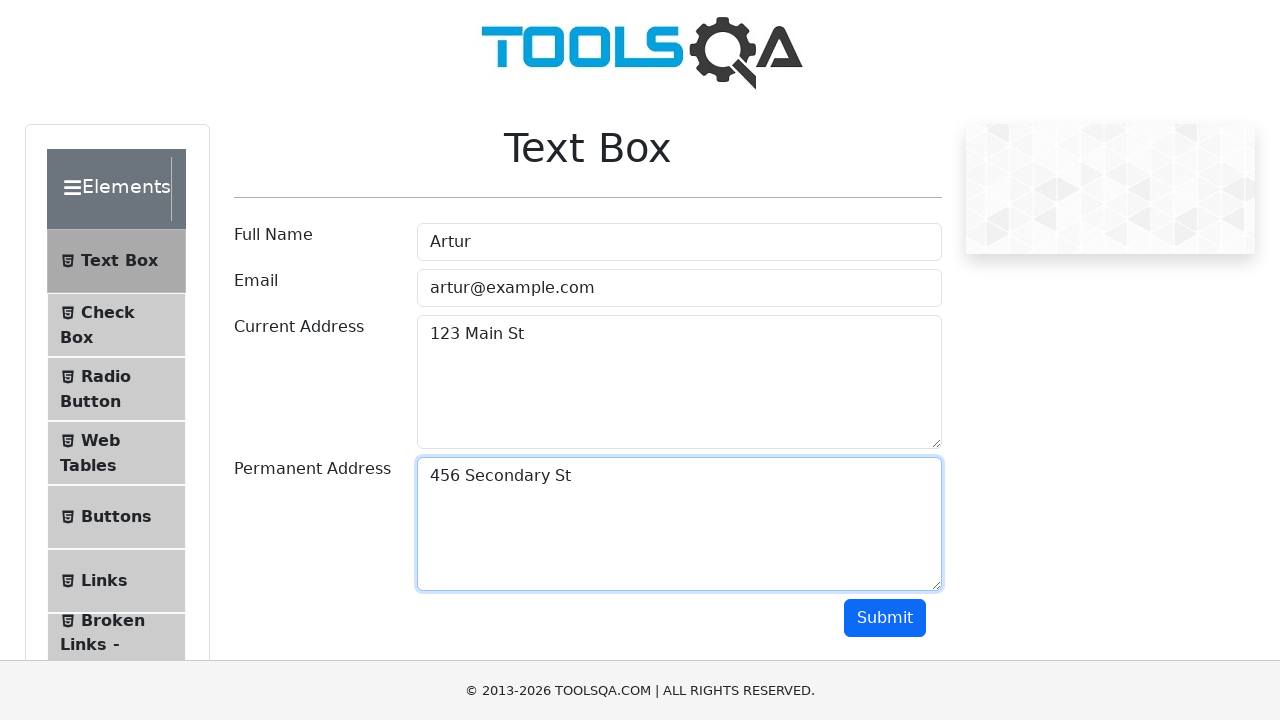

Waited for initial output name field to appear
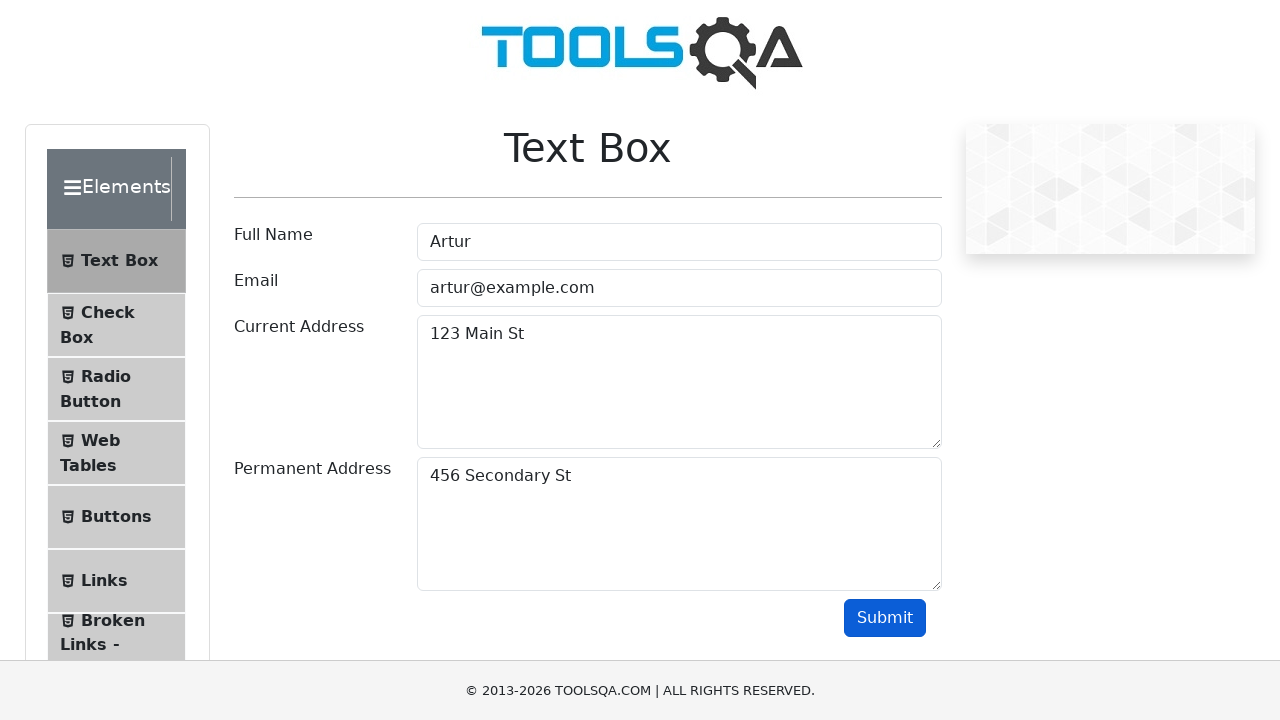

Updated userName field to 'Jan Kowalski' on //input[@id='userName']
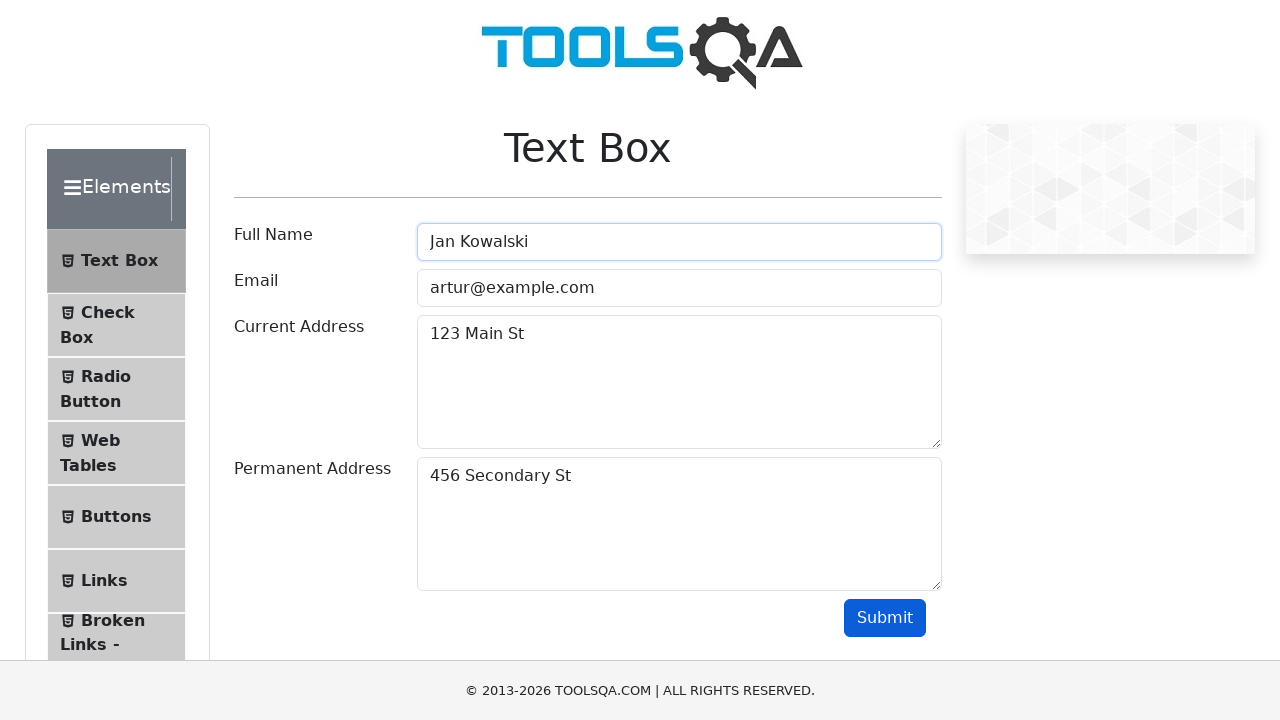

Updated userEmail field to 'jan.kowalski@example.com' on //input[@id='userEmail']
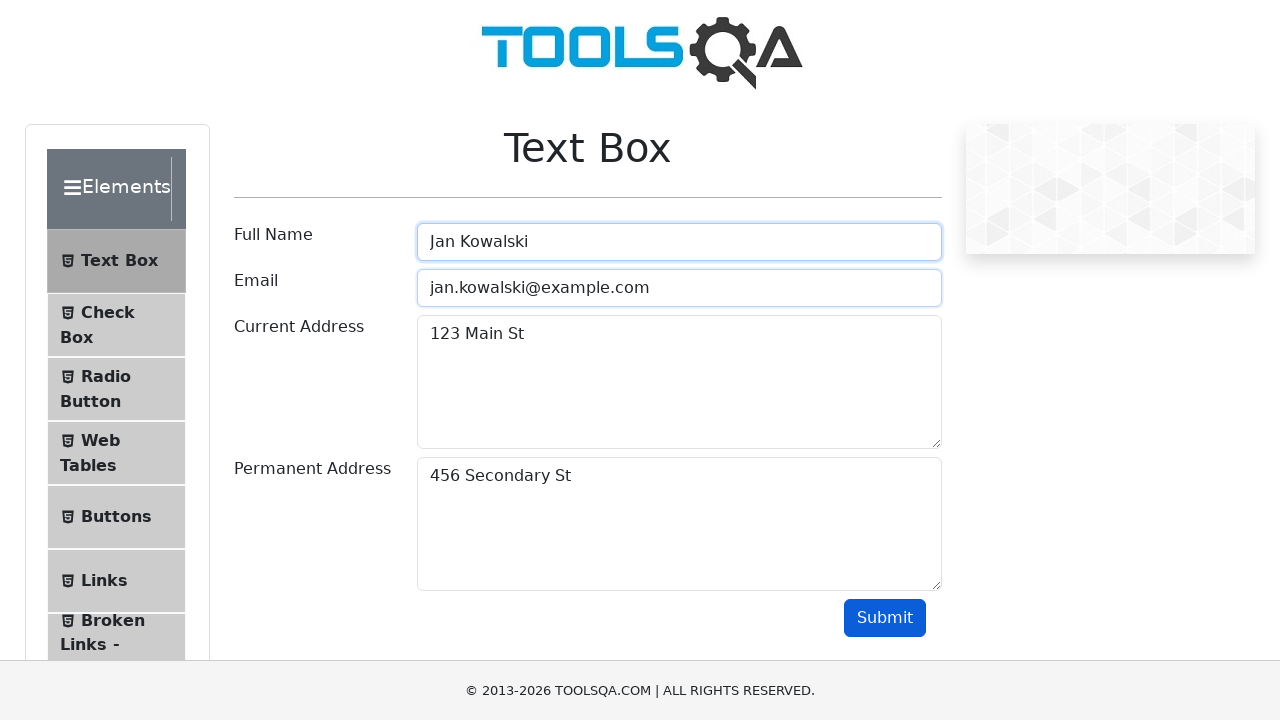

Updated currentAddress field to '789 New St' on //textarea[@id='currentAddress']
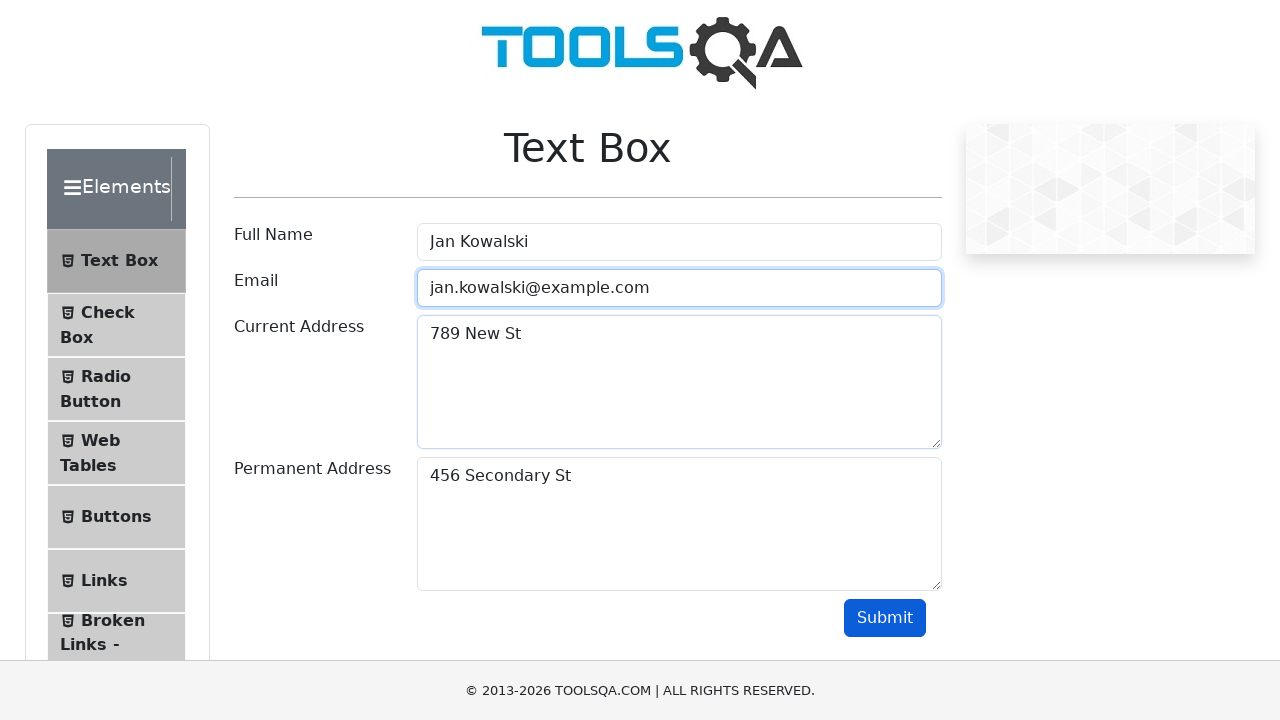

Updated permanentAddress field to '101 Old St' on //textarea[@id='permanentAddress']
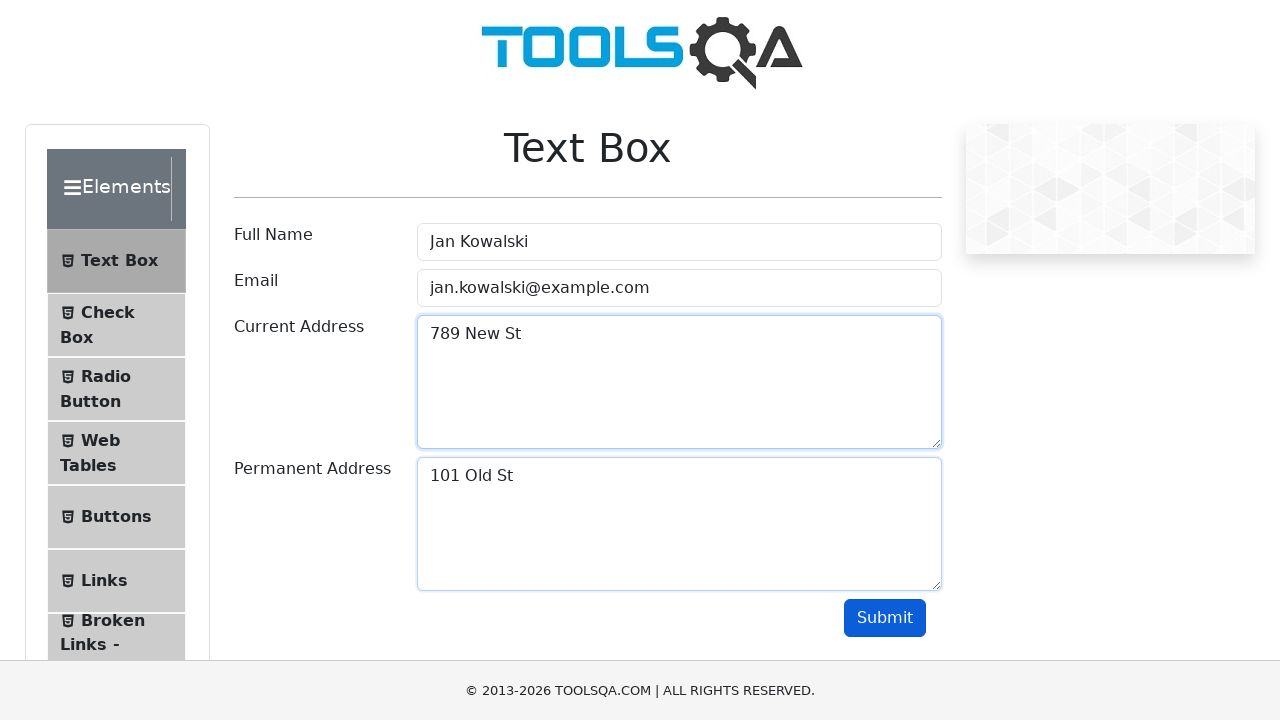

Clicked submit button to submit updated form data at (885, 618) on xpath=//button[@id='submit']
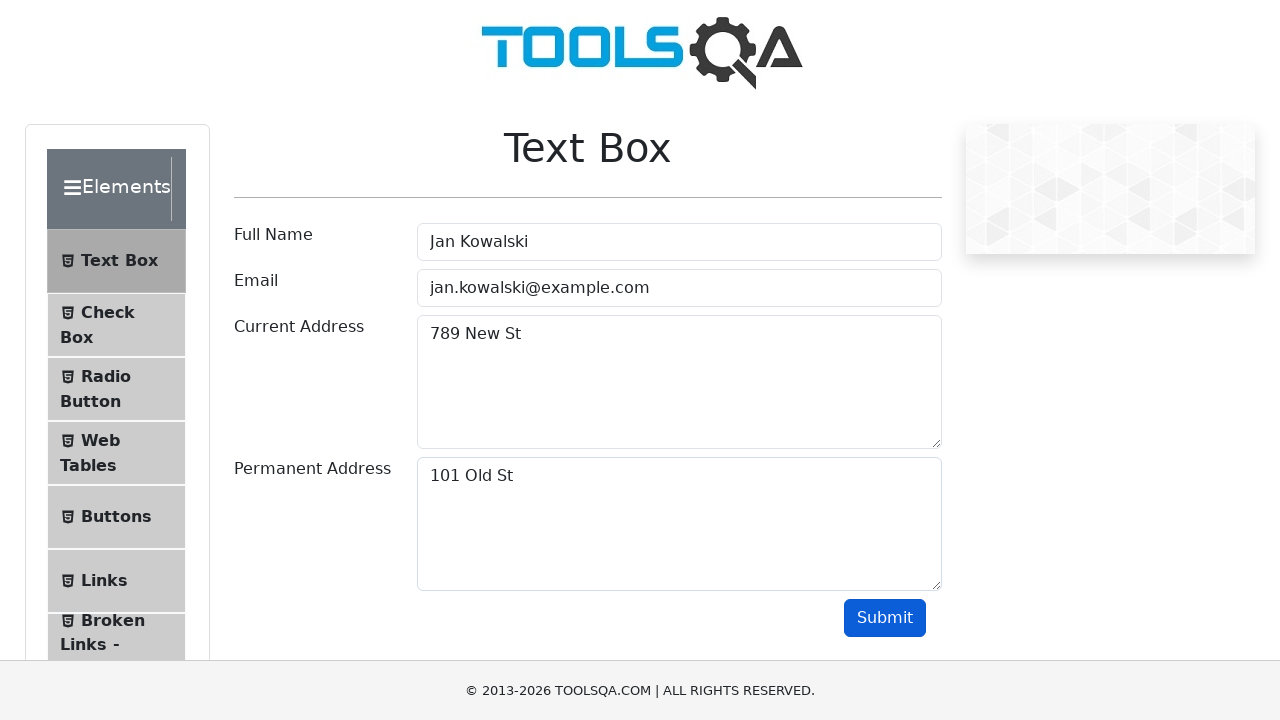

Waited 500ms for updated output to render
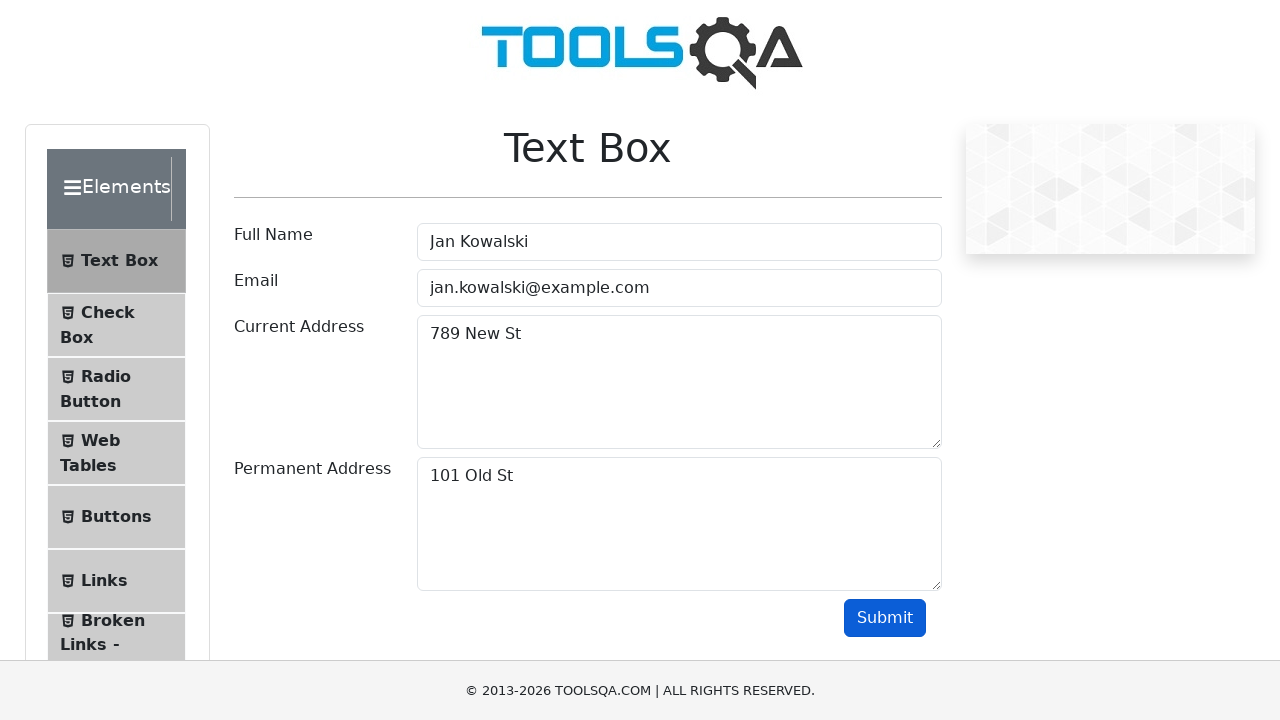

Verified 'Jan Kowalski' is displayed in name output
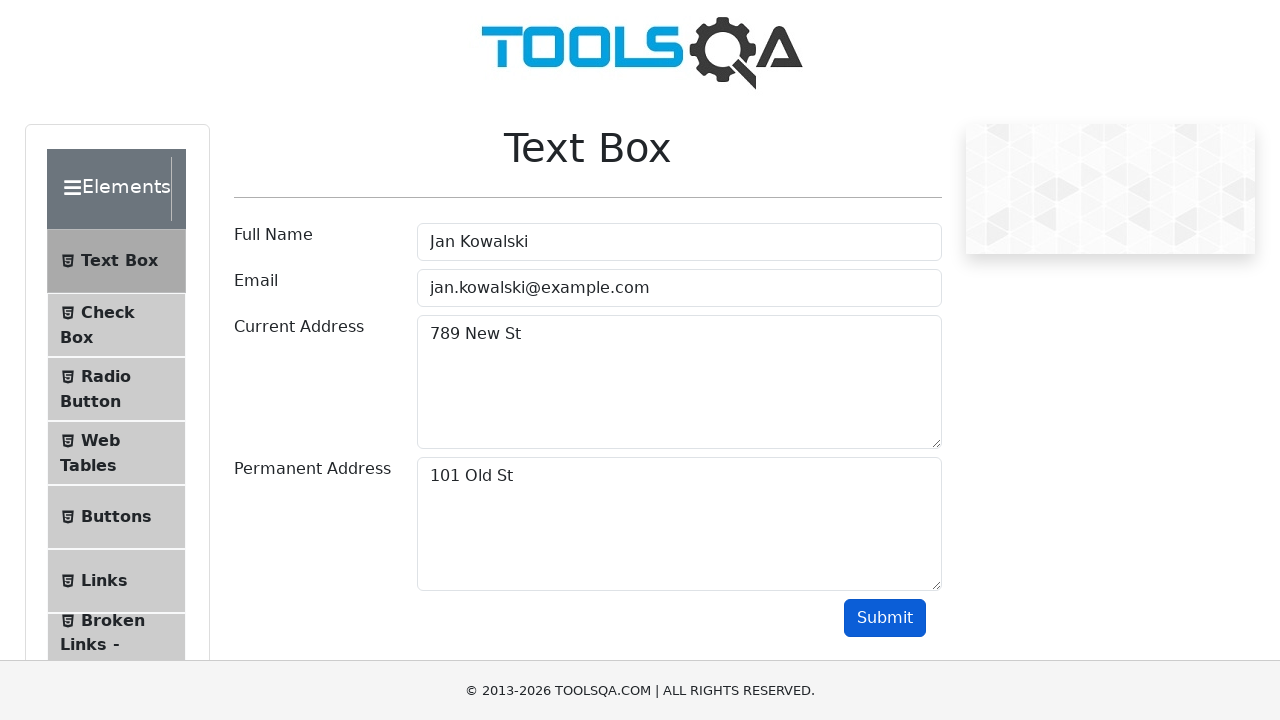

Verified 'jan.kowalski@example.com' is displayed in email output
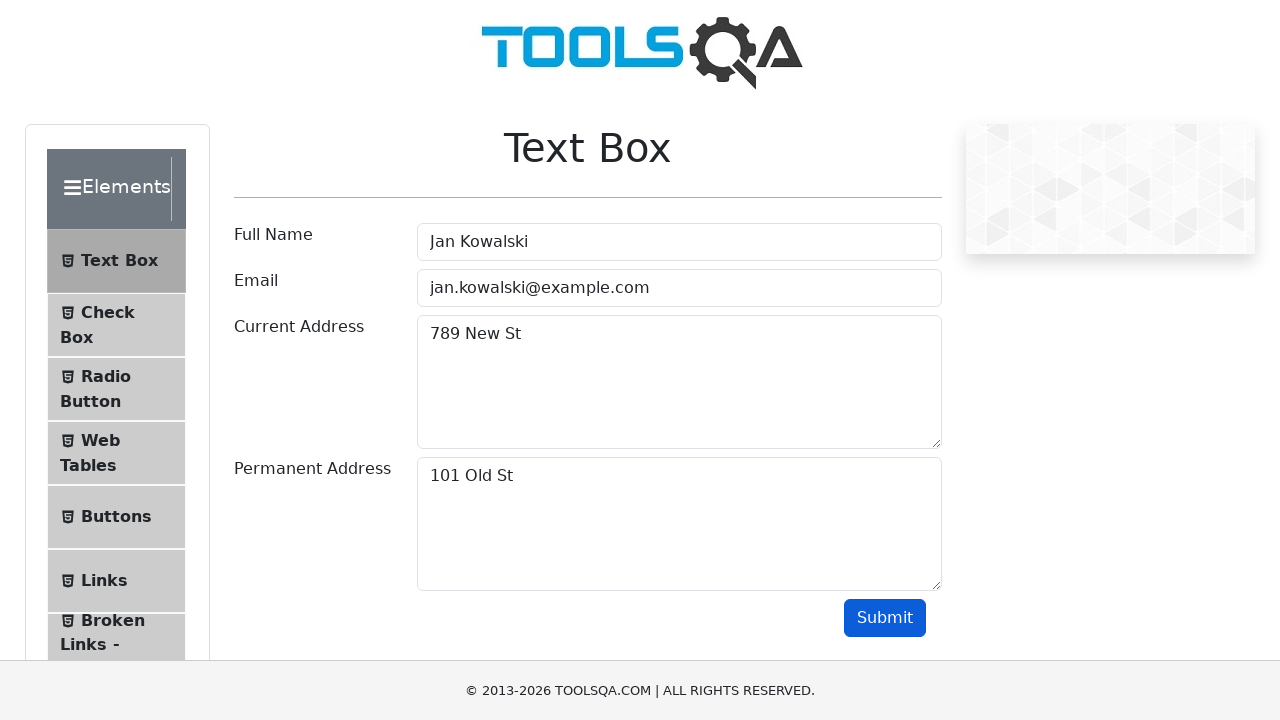

Verified '789 New St' is displayed in currentAddress output
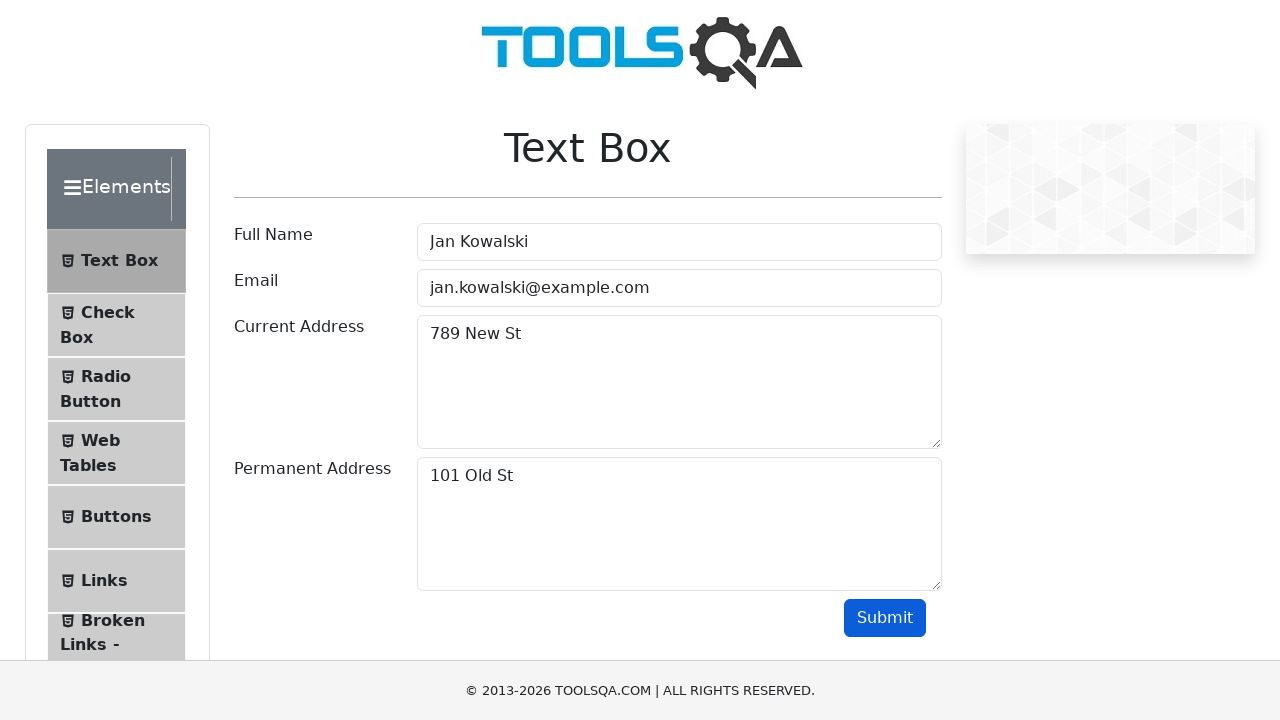

Verified '101 Old St' is displayed in permanentAddress output
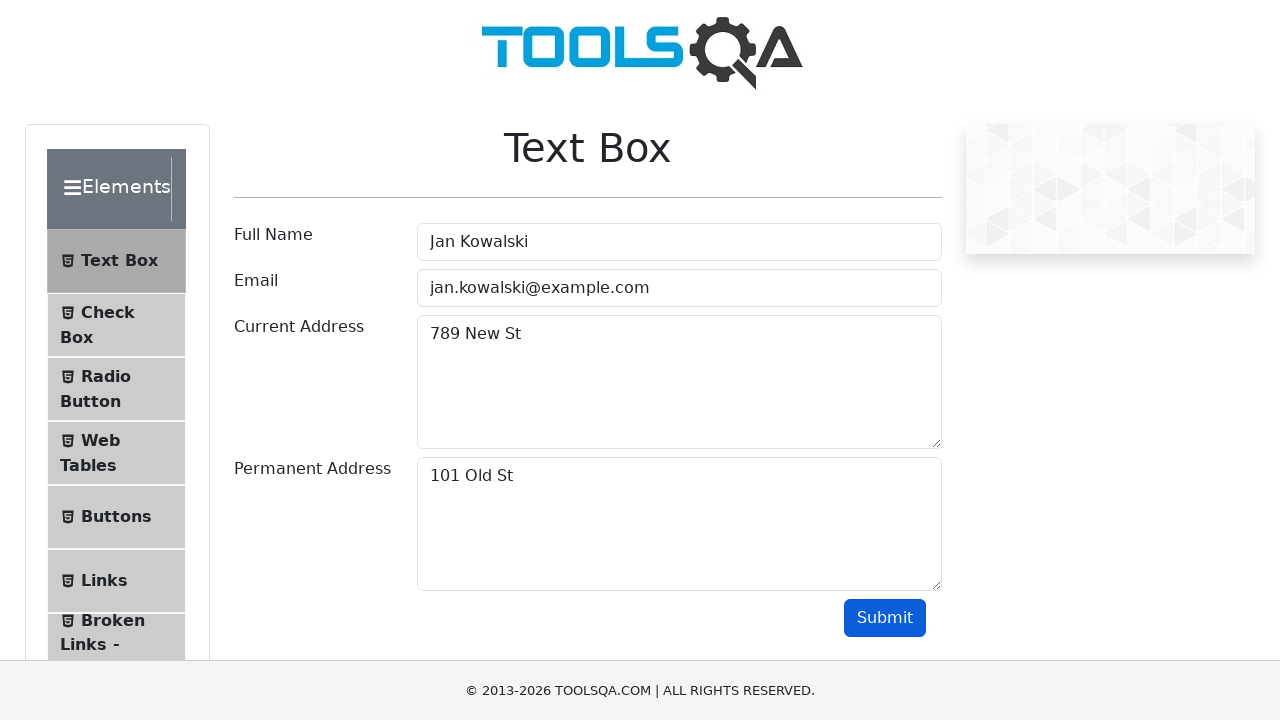

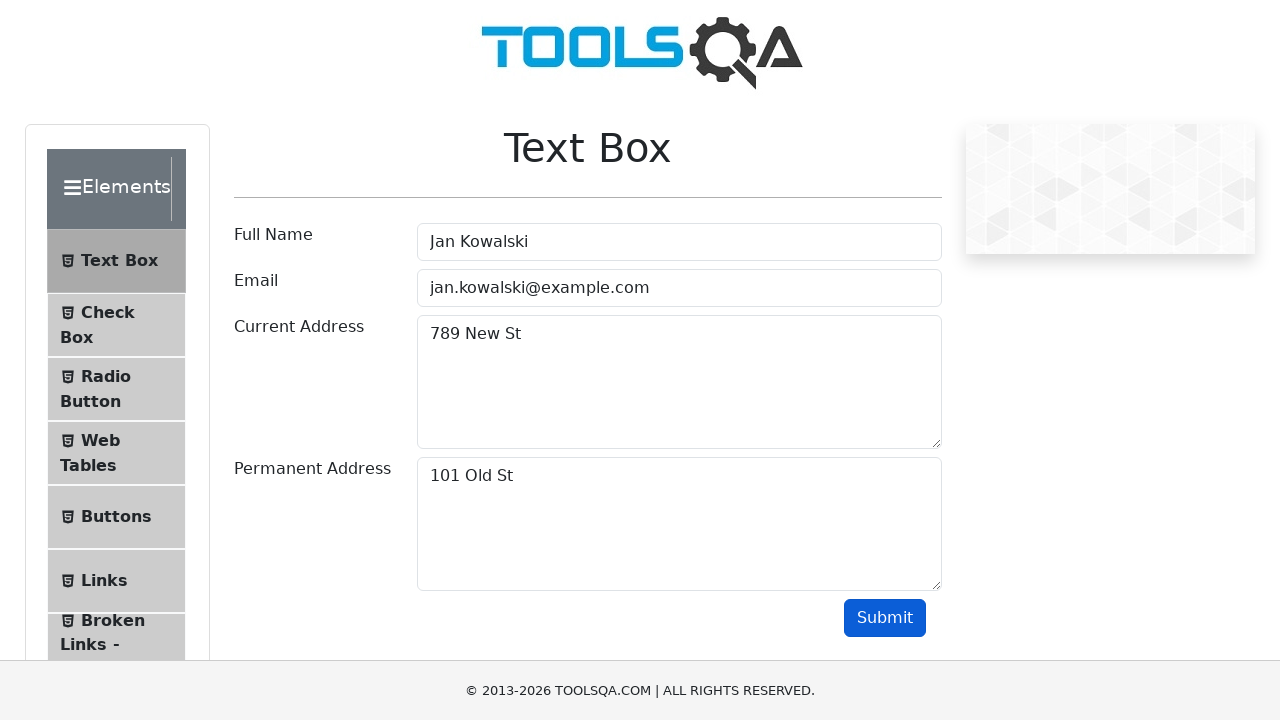